Navigates to RedBus website and maximizes the browser window to verify the page loads correctly

Starting URL: https://www.redbus.in/

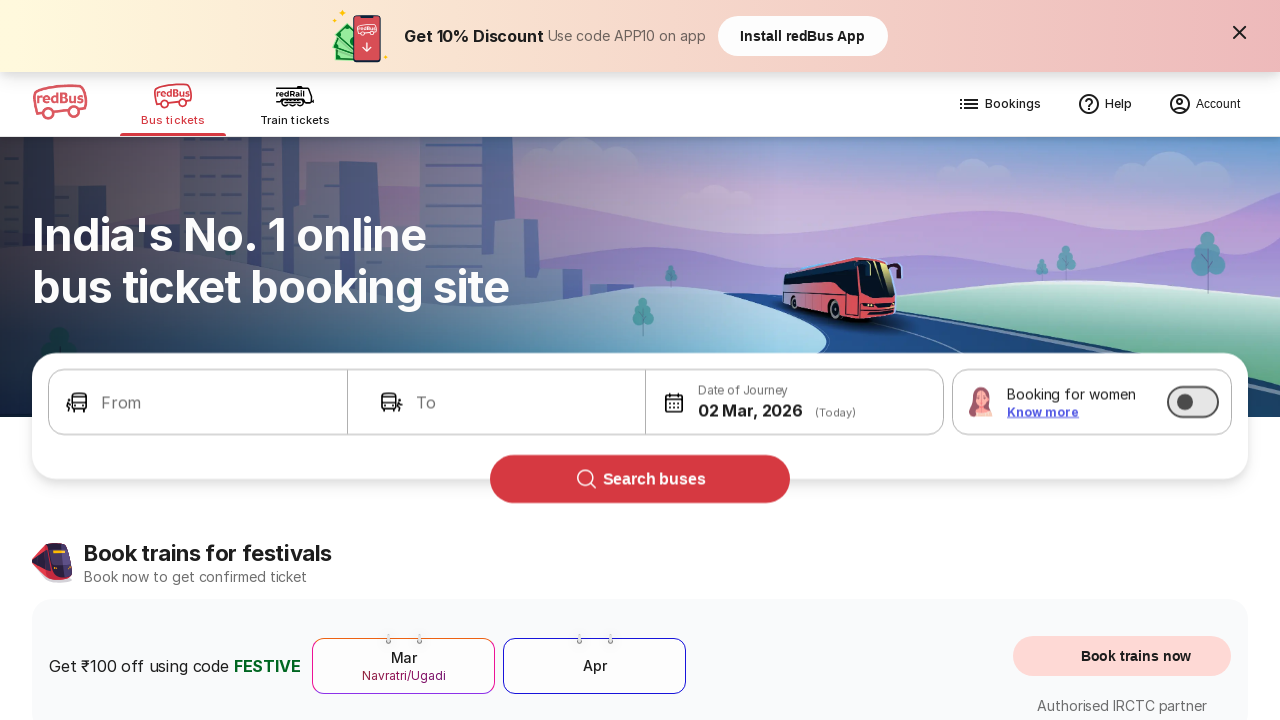

Set viewport to 1920x1080 to maximize browser window
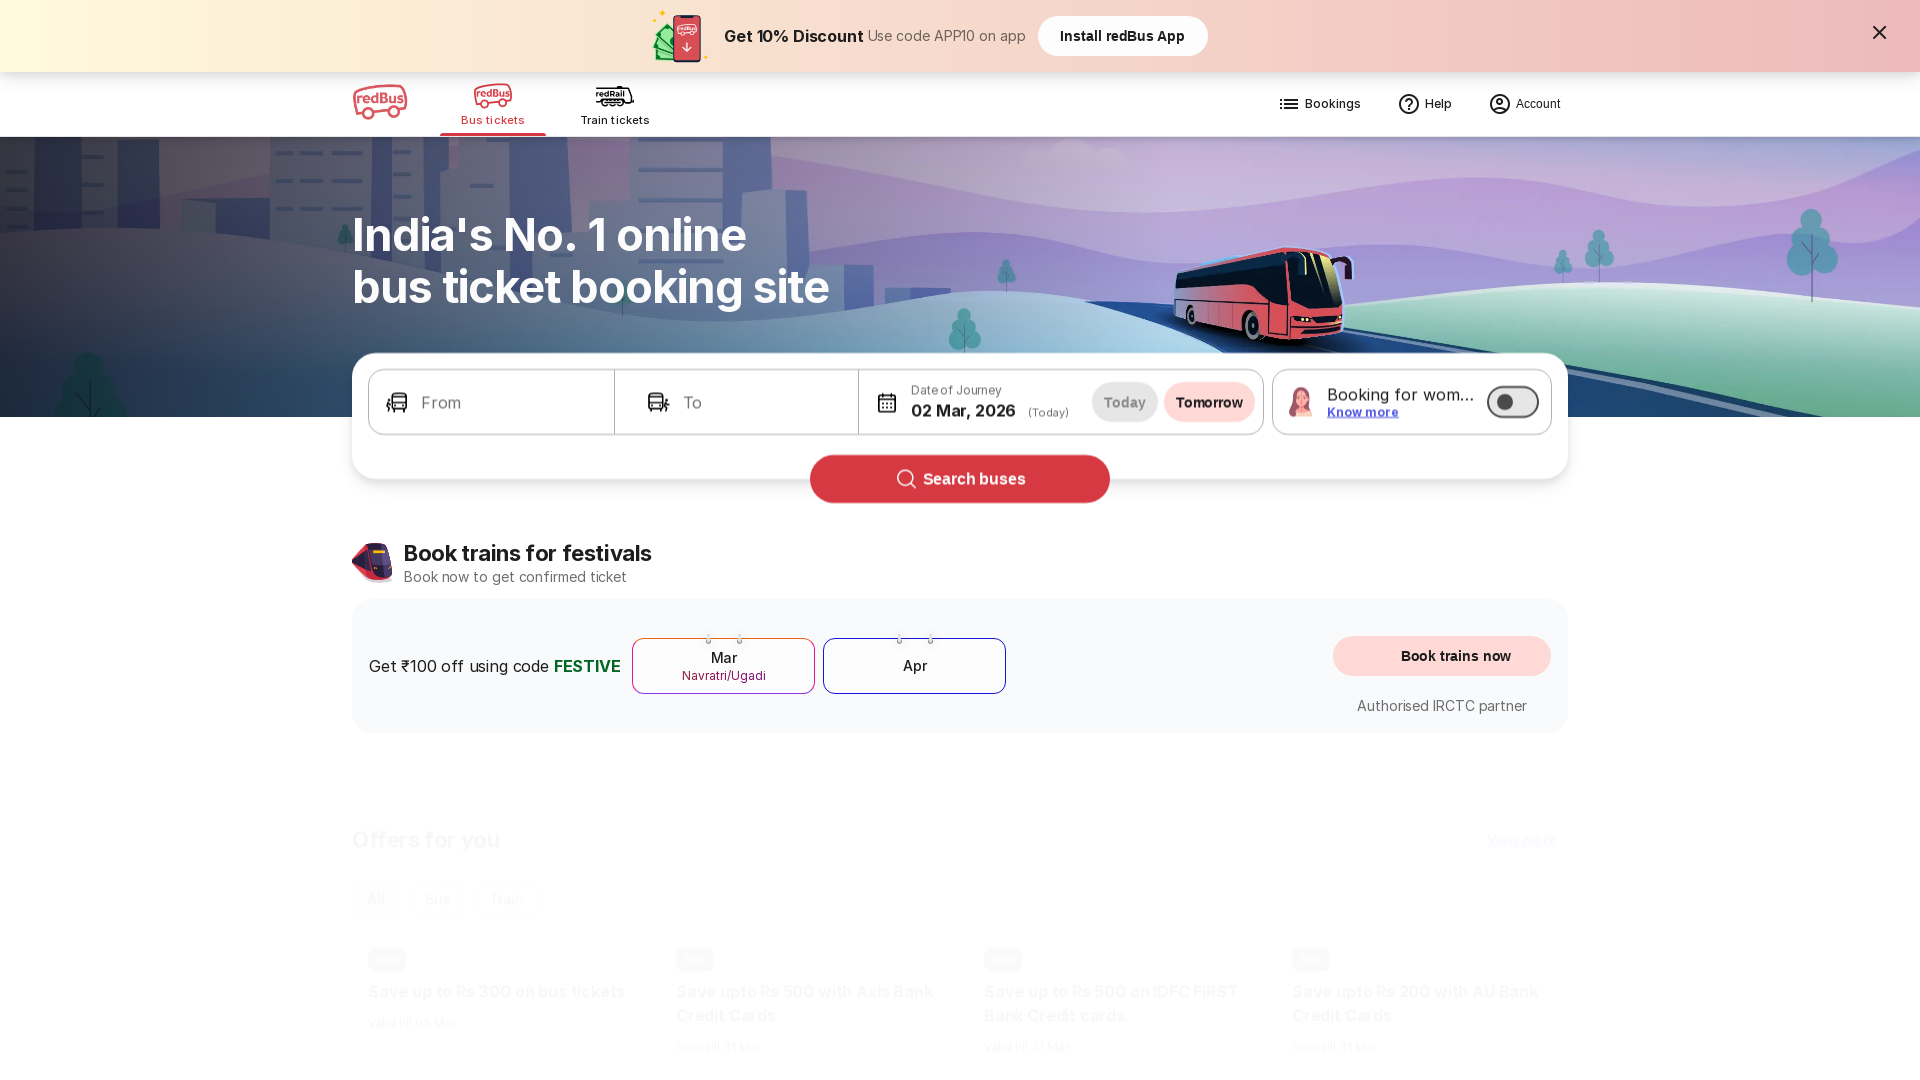

Waited for page to fully load (networkidle state reached)
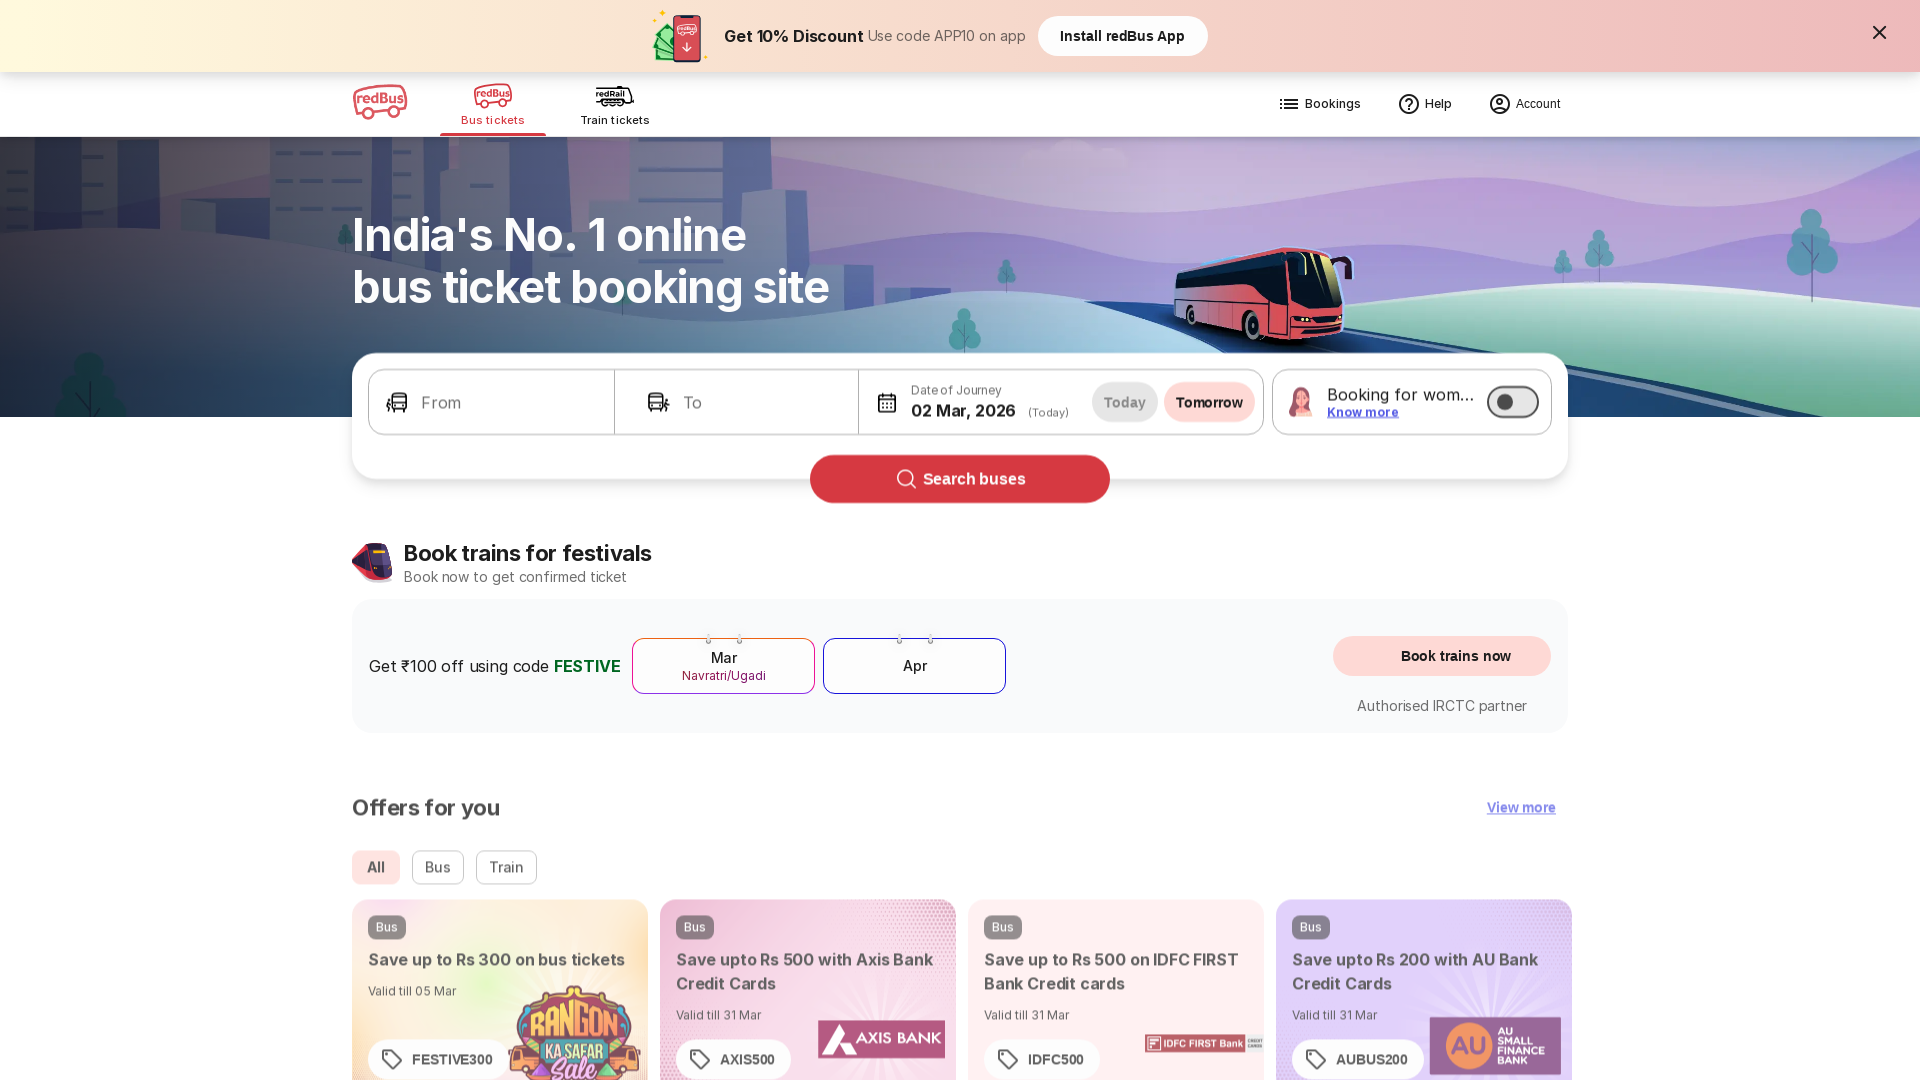

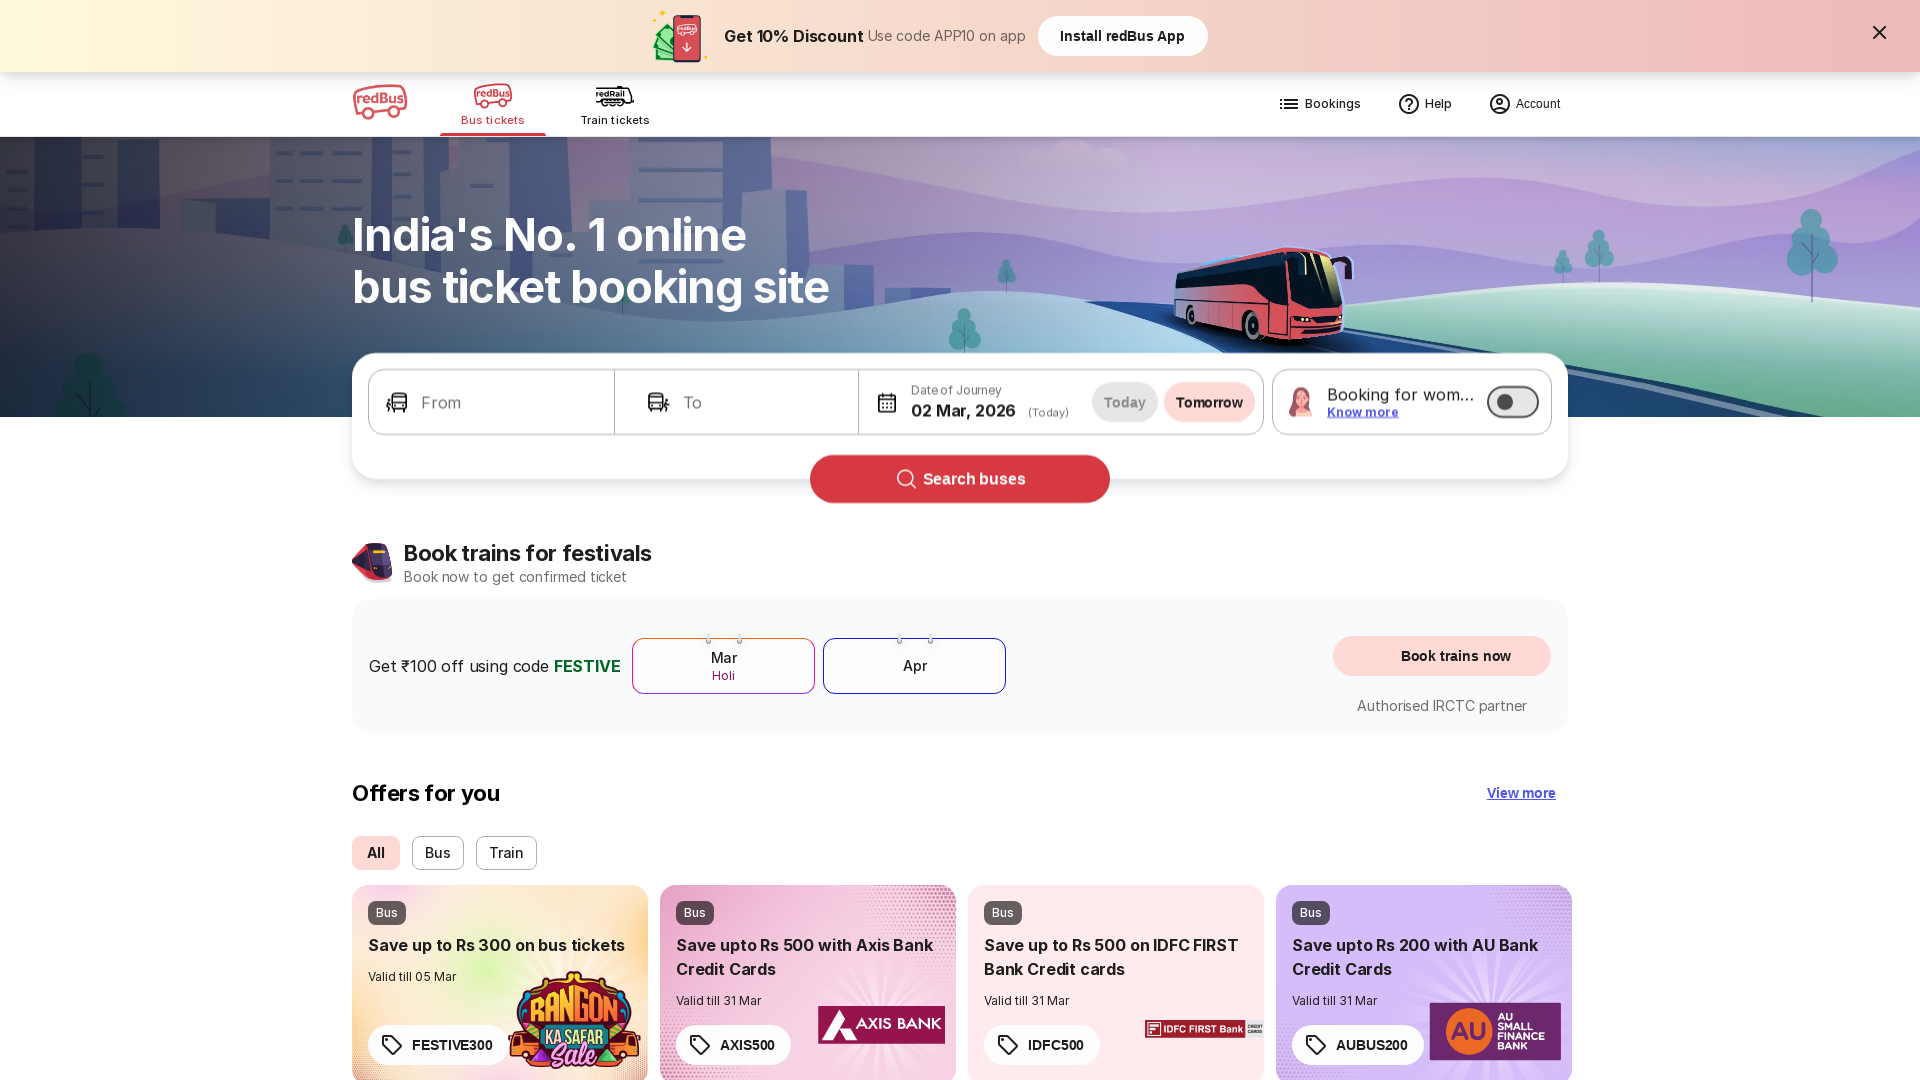